Tests generating a password with only lowercase letter characters.

Starting URL: https://moedaaboul.github.io/password-generator/

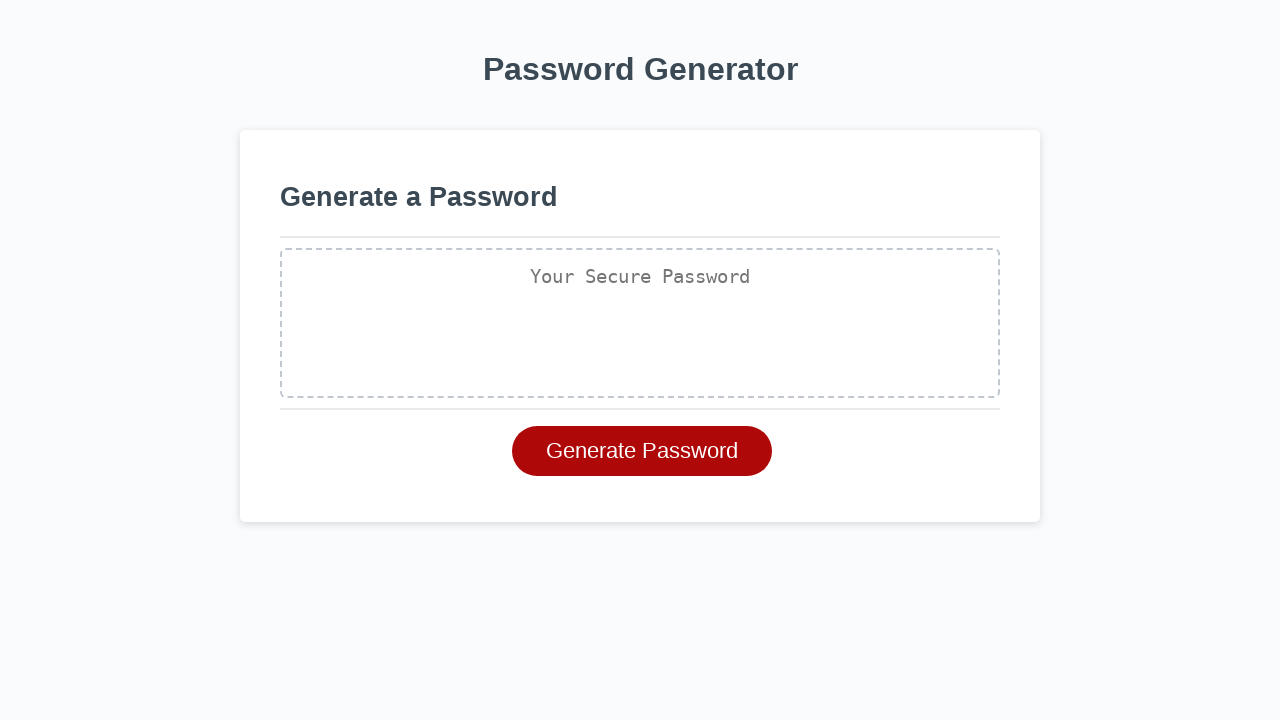

Set up dialog handler for password generation prompts
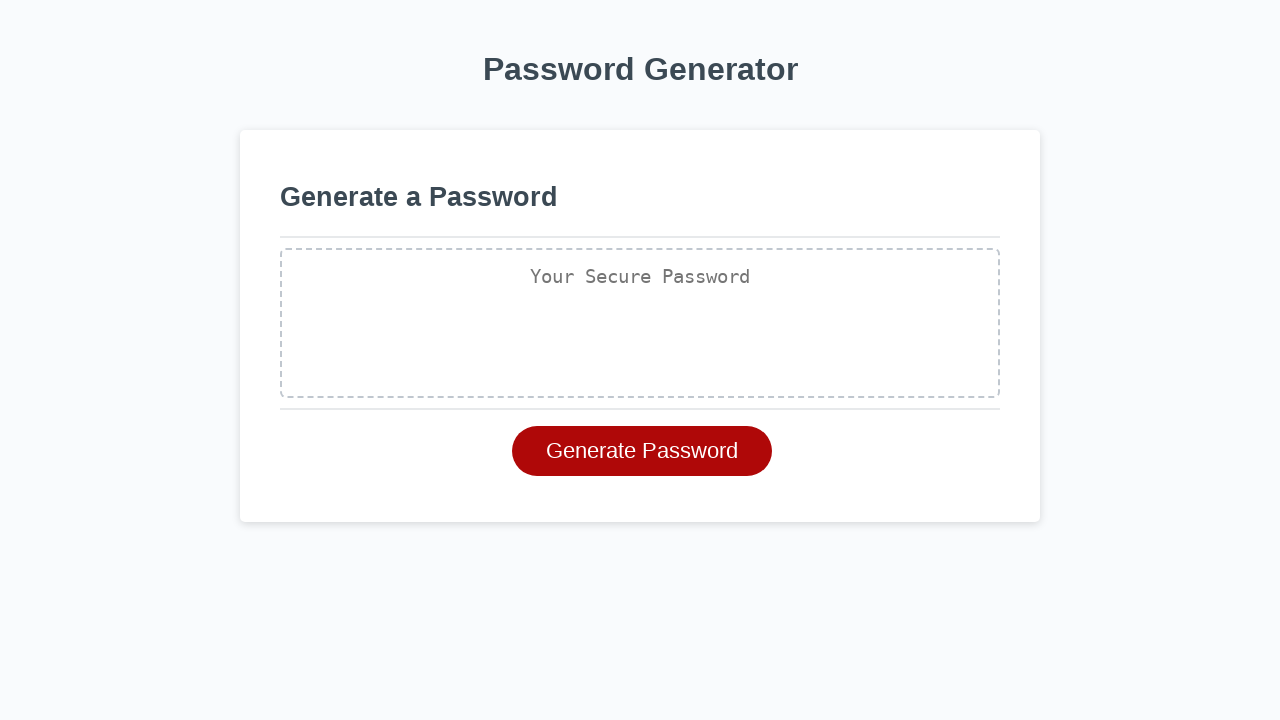

Clicked generate password button at (642, 451) on #generate
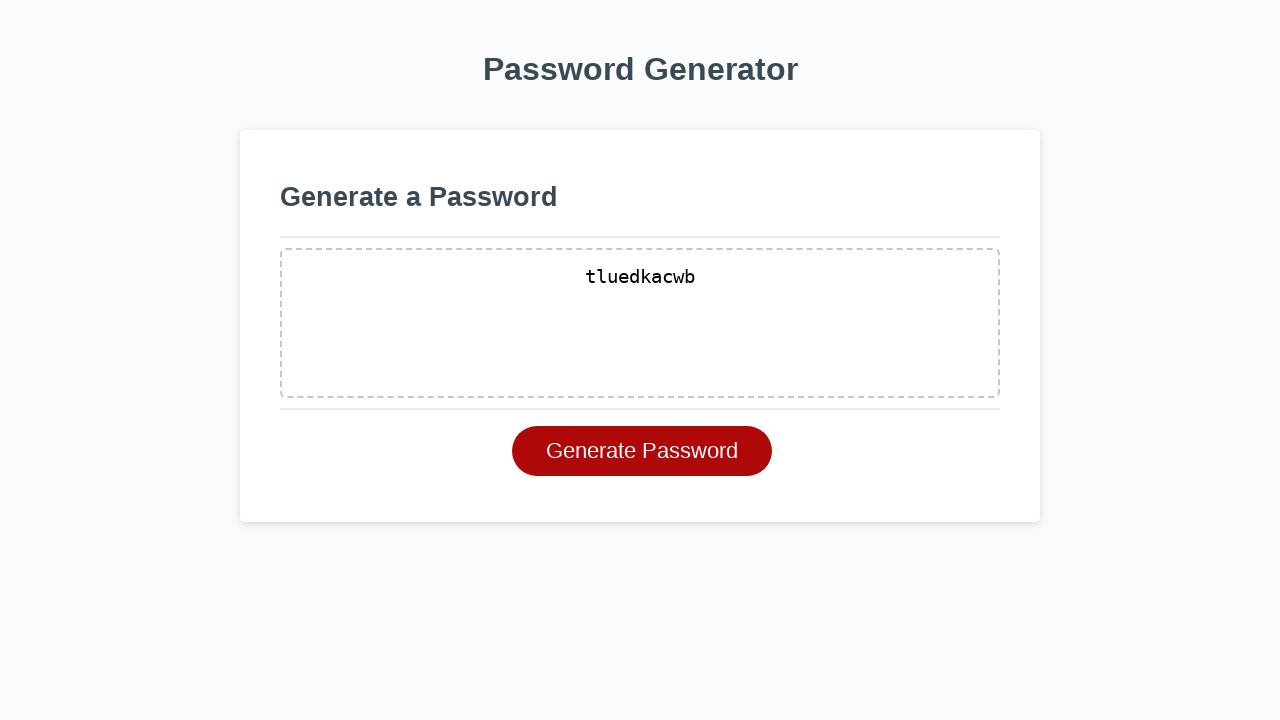

Waited 2 seconds for password generation to complete
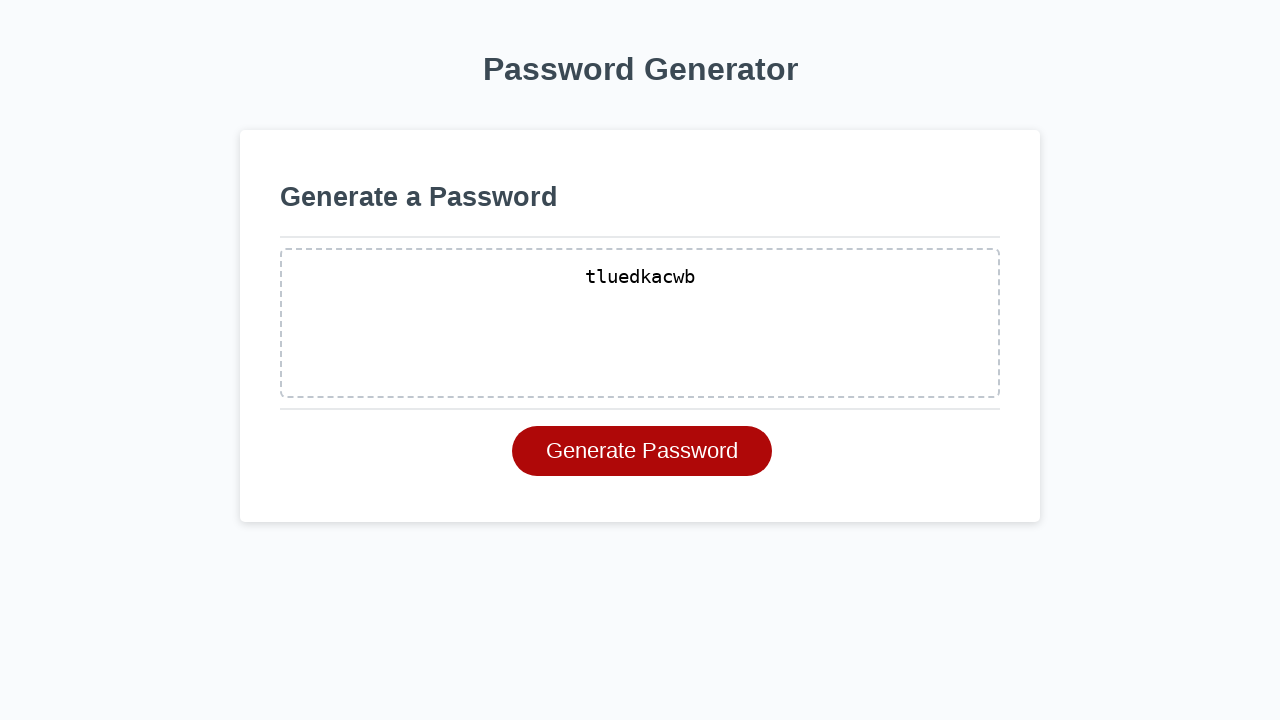

Retrieved generated password: 'tluedkacwb'
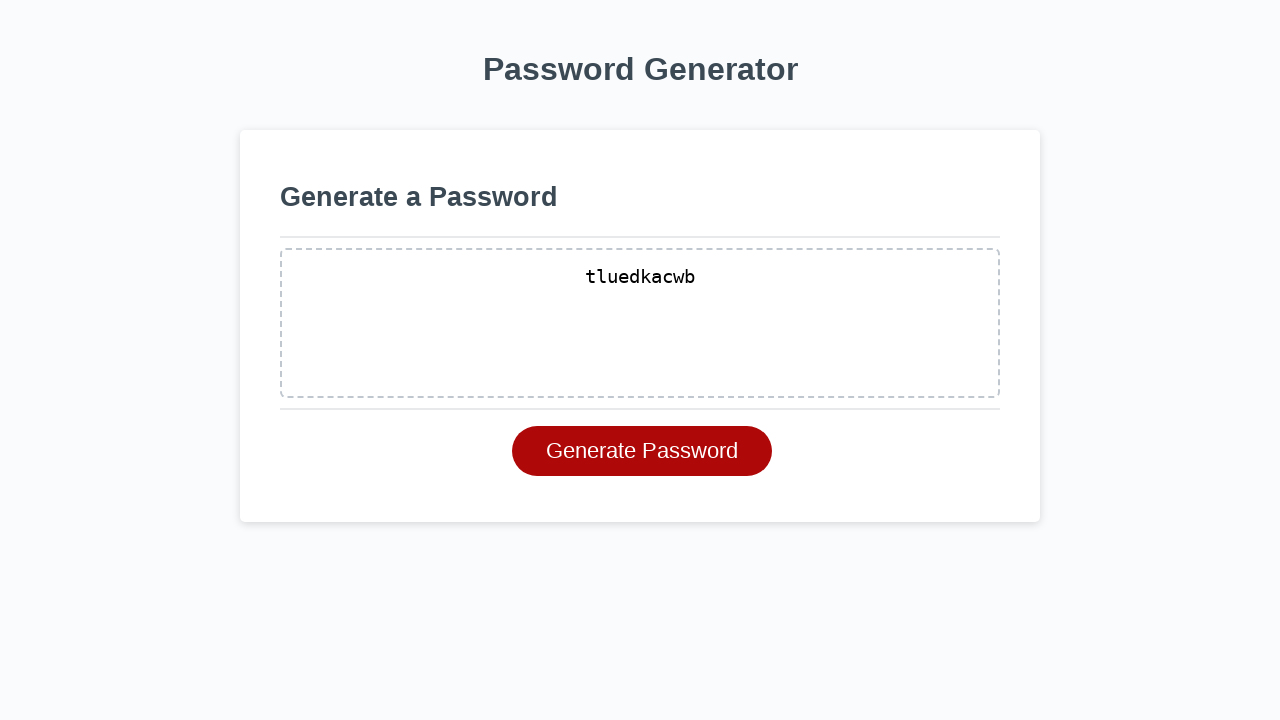

Verified password contains only lowercase letter characters
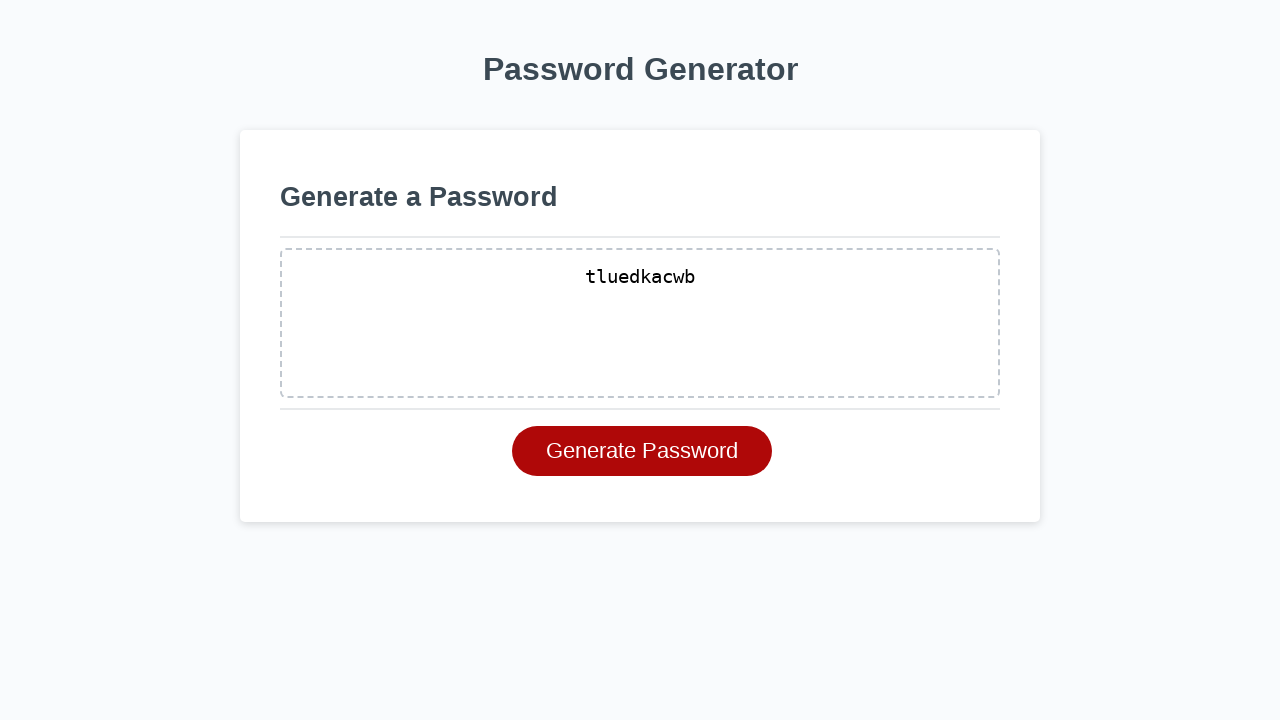

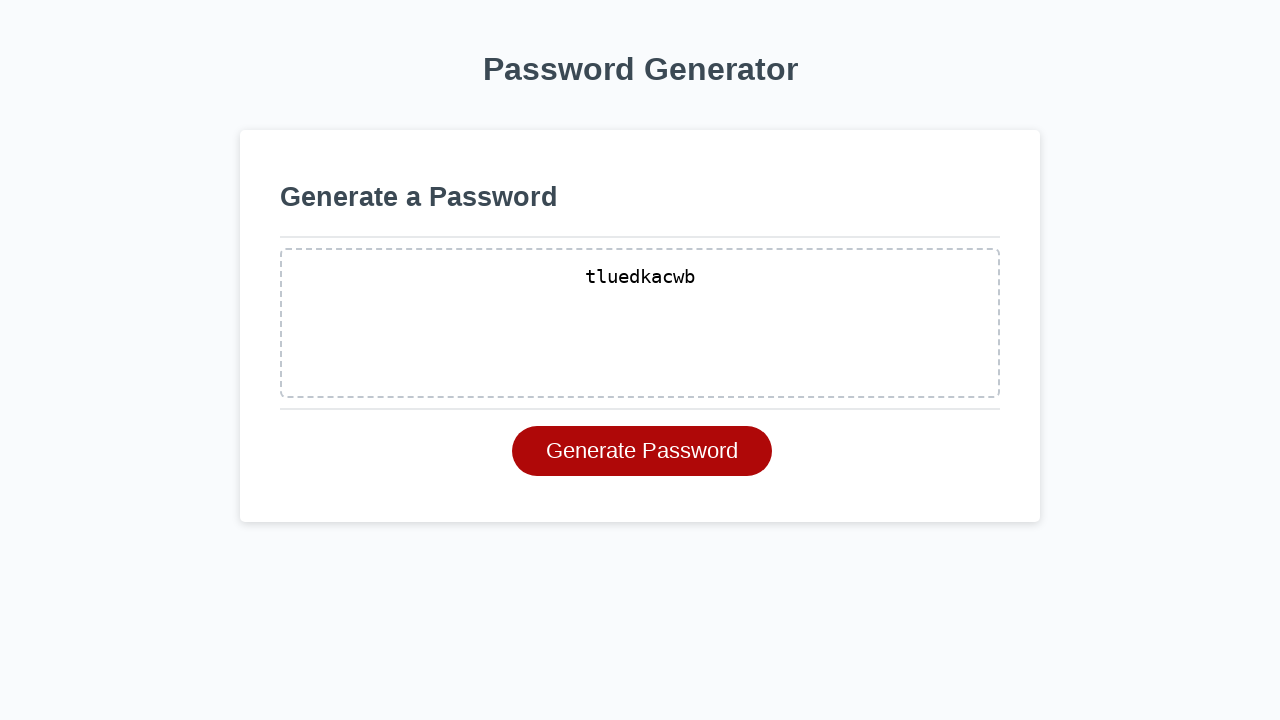